Tests user registration by filling in all required fields and verifying the account creation confirmation

Starting URL: https://www.sharelane.com/cgi-bin/register.py?page=1&zip_code=12325

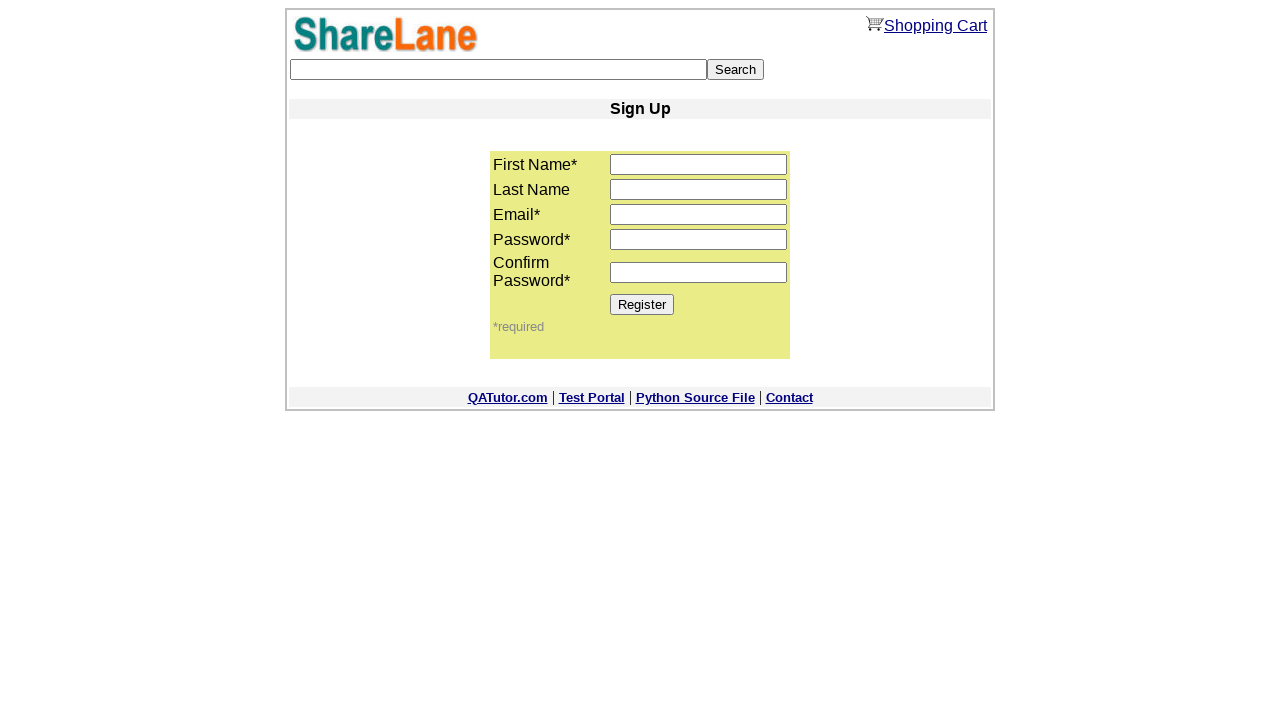

Filled in first name field with 'Aliaksei' on input[name='first_name']
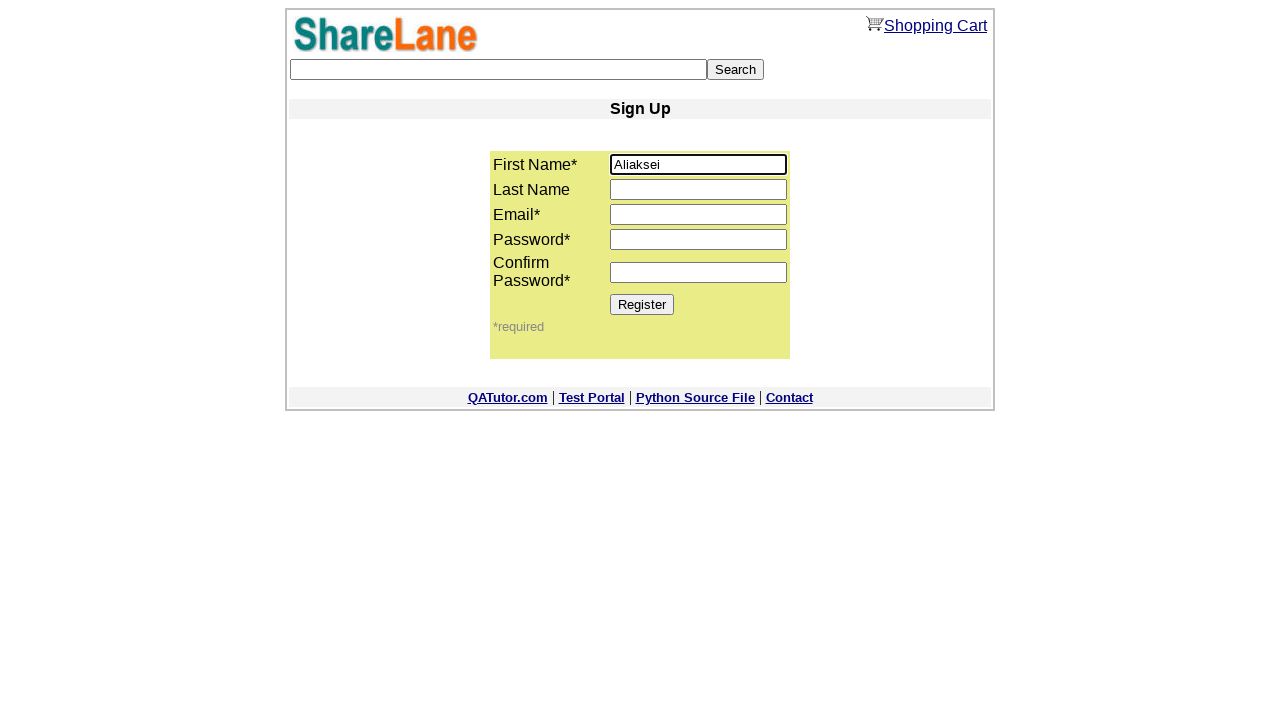

Filled in last name field with 'Fursa' on input[name='last_name']
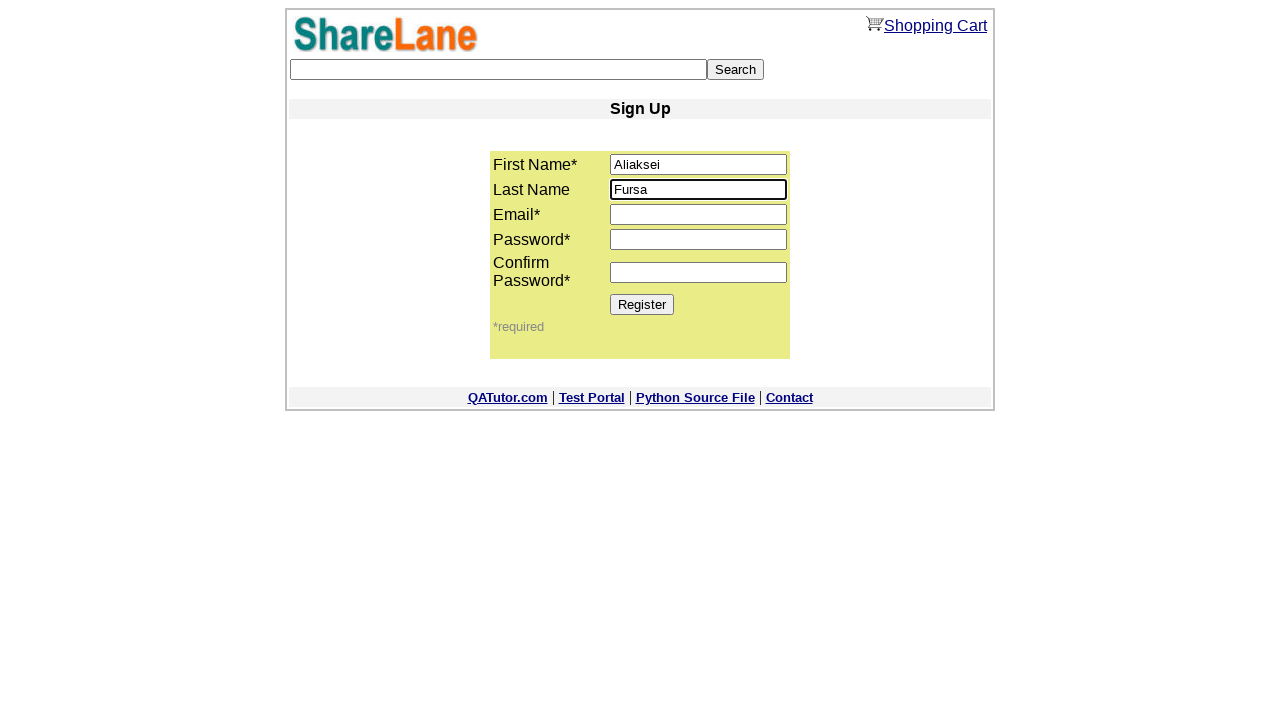

Filled in email field with 'testuser89@gmail.com' on input[name='email']
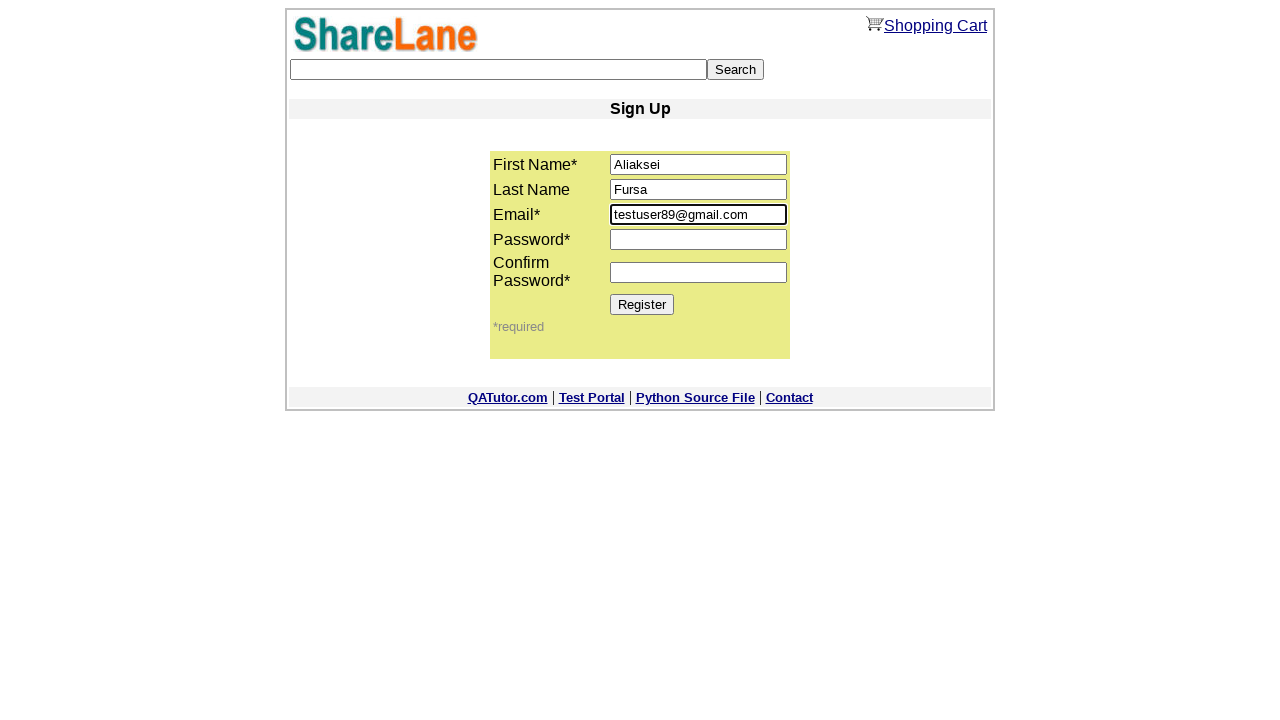

Filled in password field on input[name='password1']
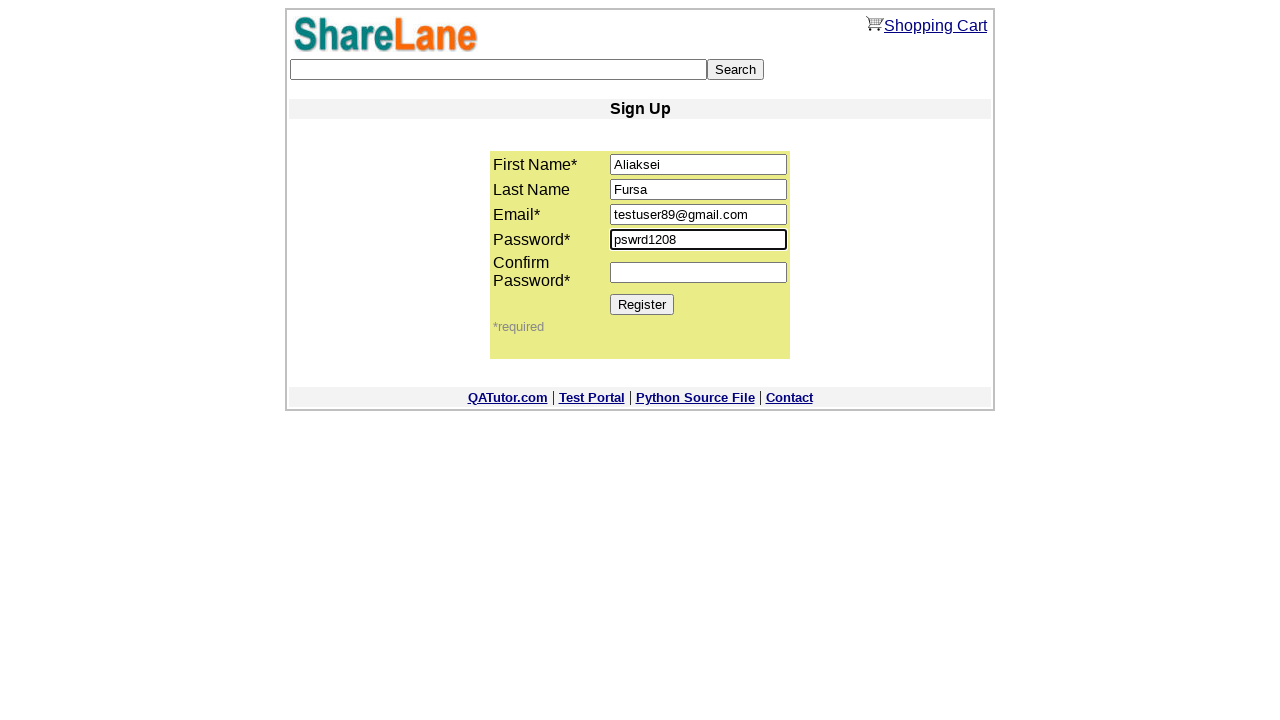

Filled in confirm password field on input[name='password2']
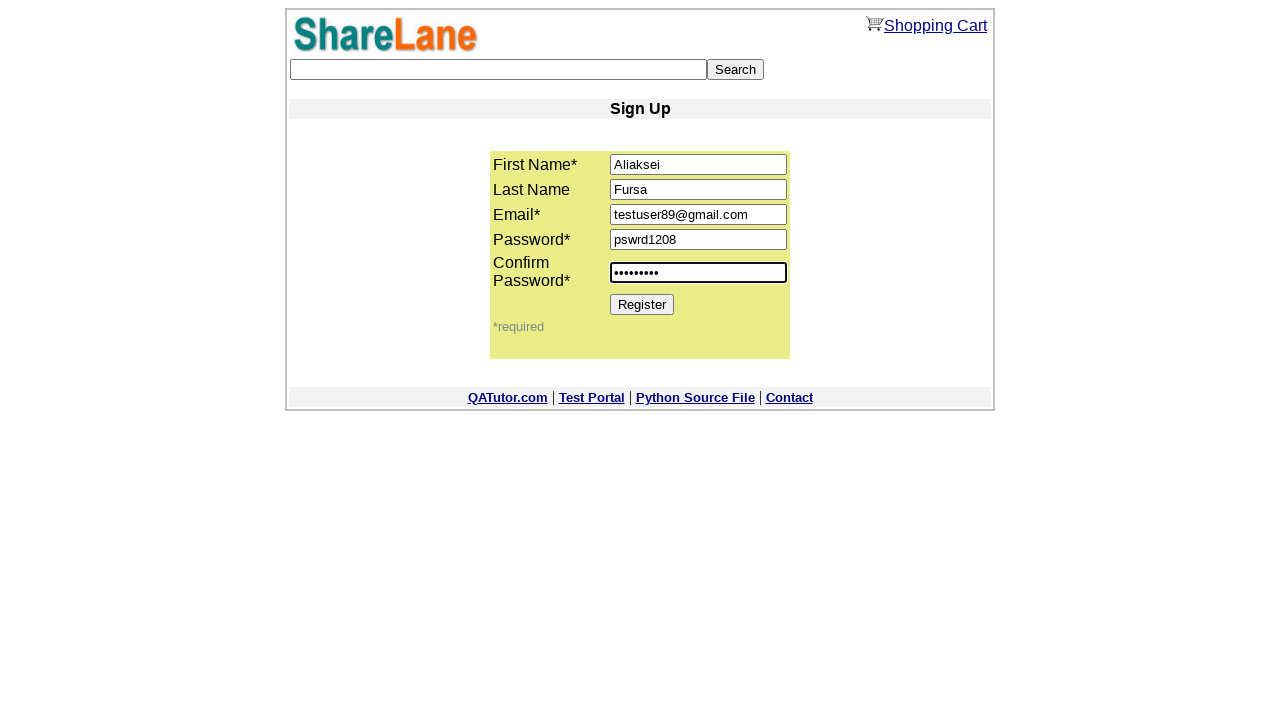

Clicked Register button to submit user registration at (642, 304) on [value='Register']
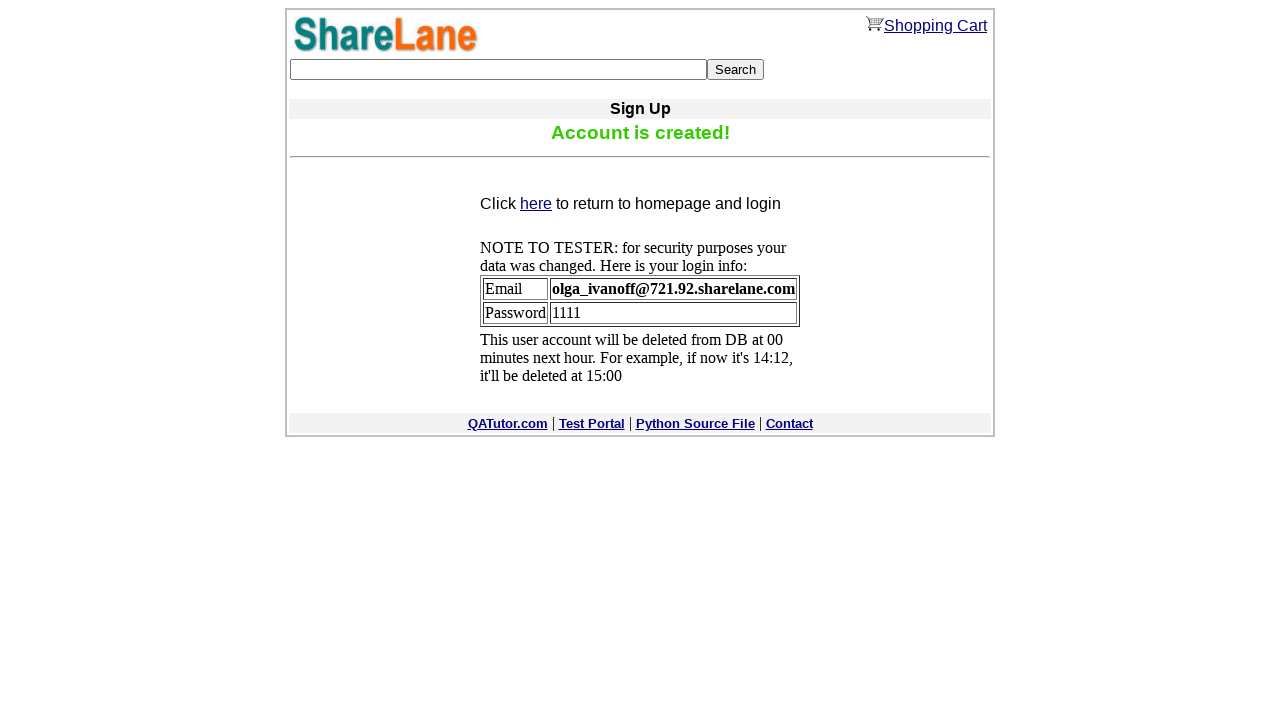

Account creation confirmation message appeared
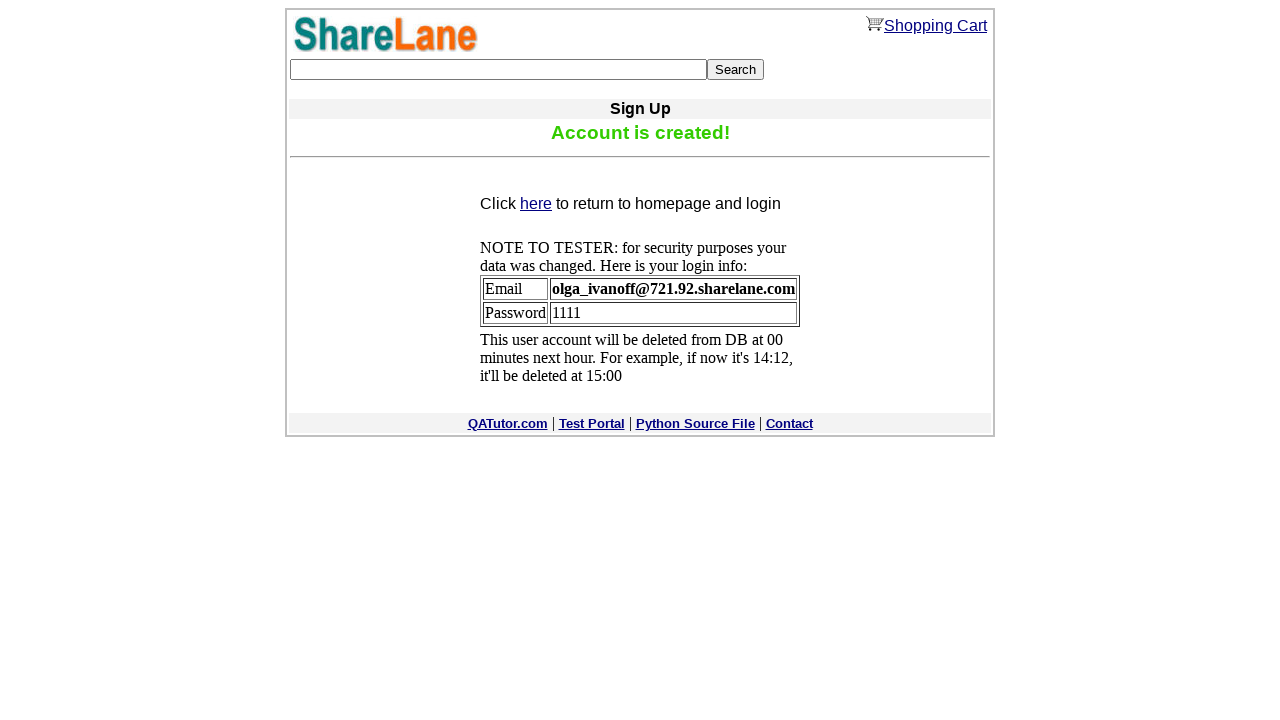

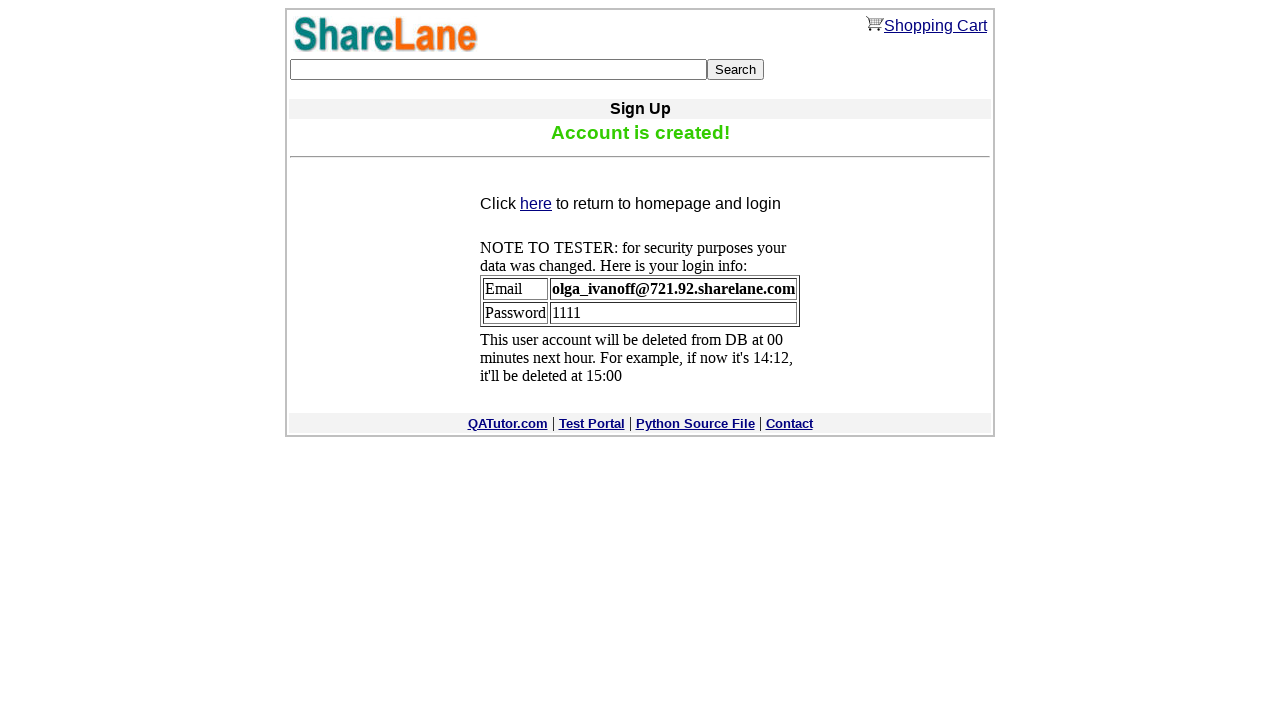